Tests opting out of A/B tests by adding an opt-out cookie before navigating to the A/B test page

Starting URL: http://the-internet.herokuapp.com

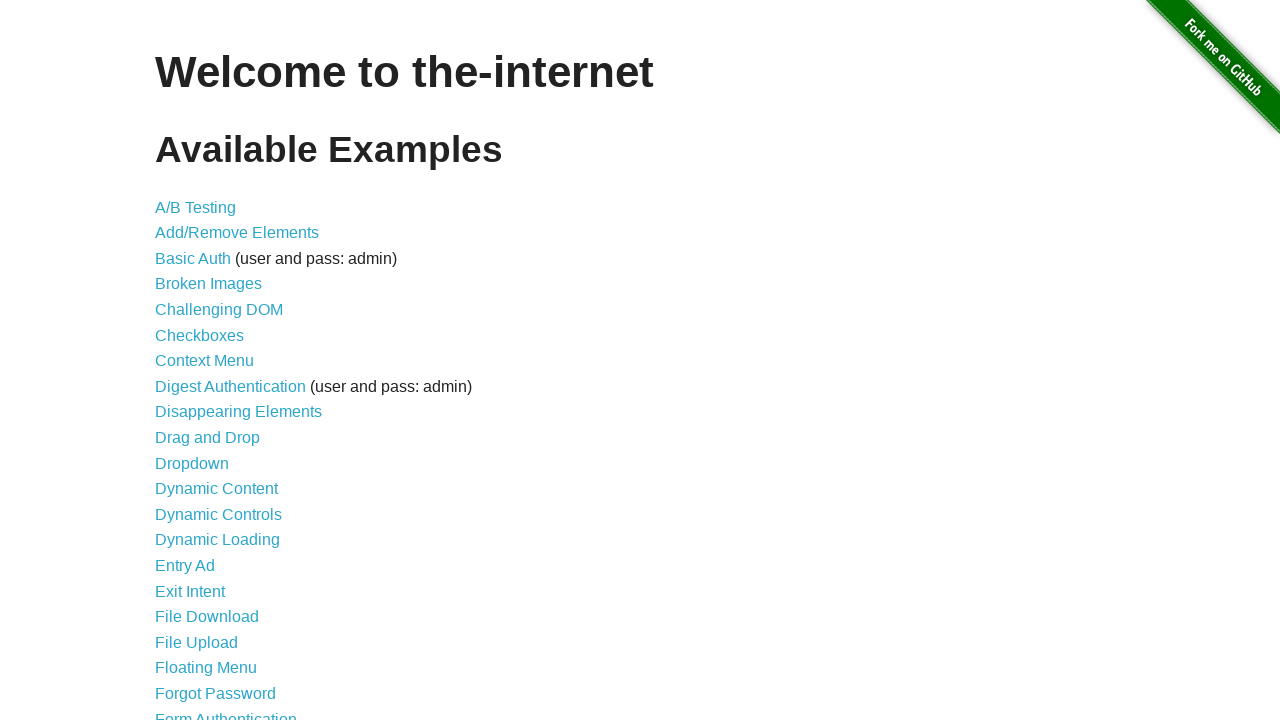

Added optimizelyOptOut cookie to opt out of A/B tests
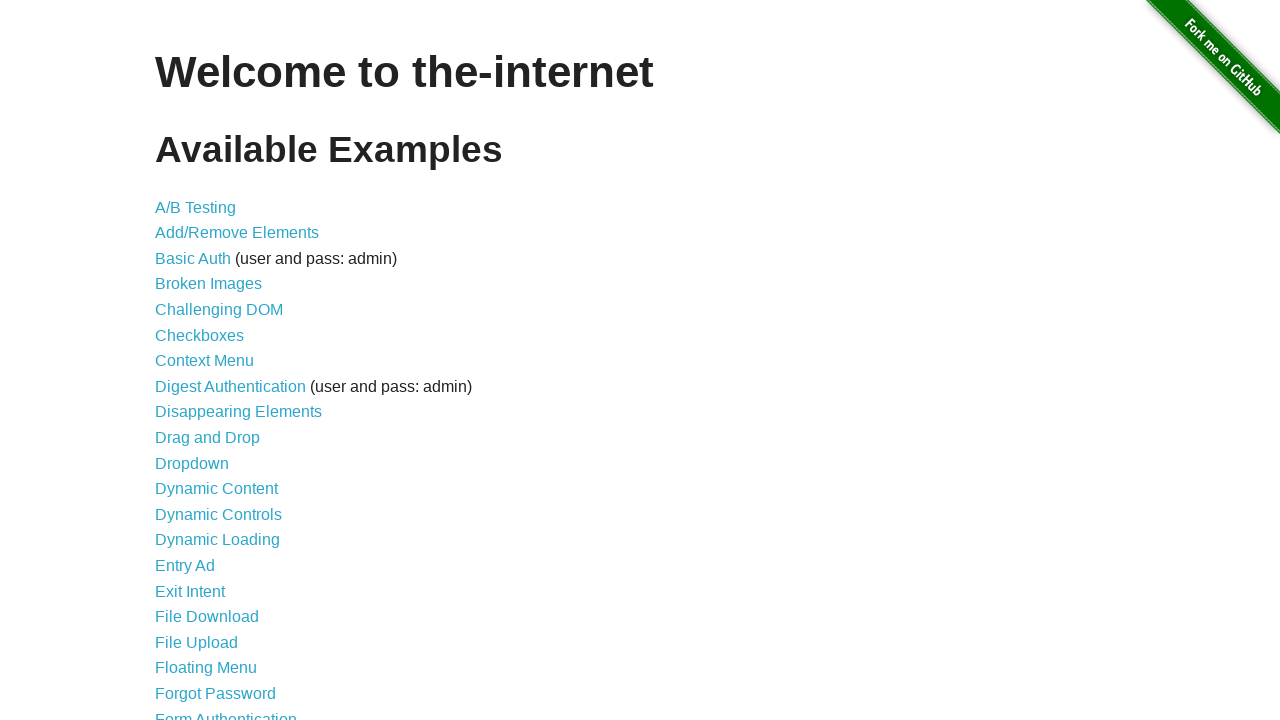

Navigated to A/B test page
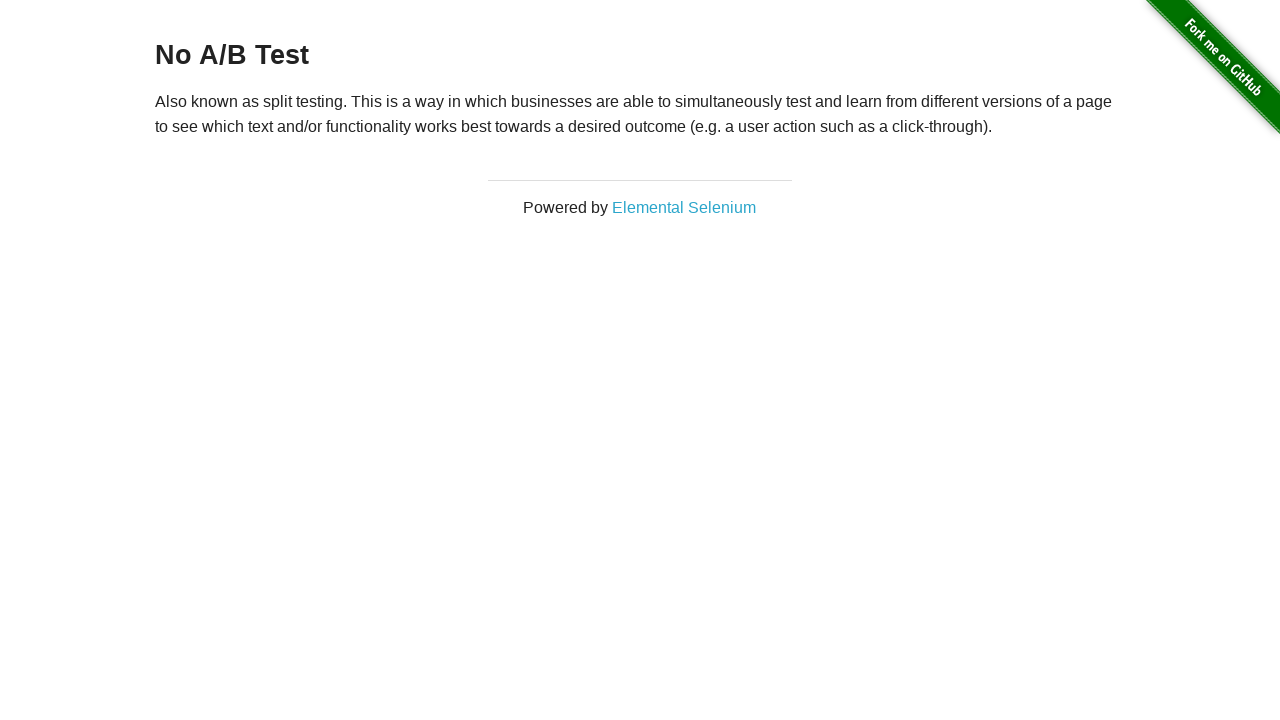

Retrieved heading text from page
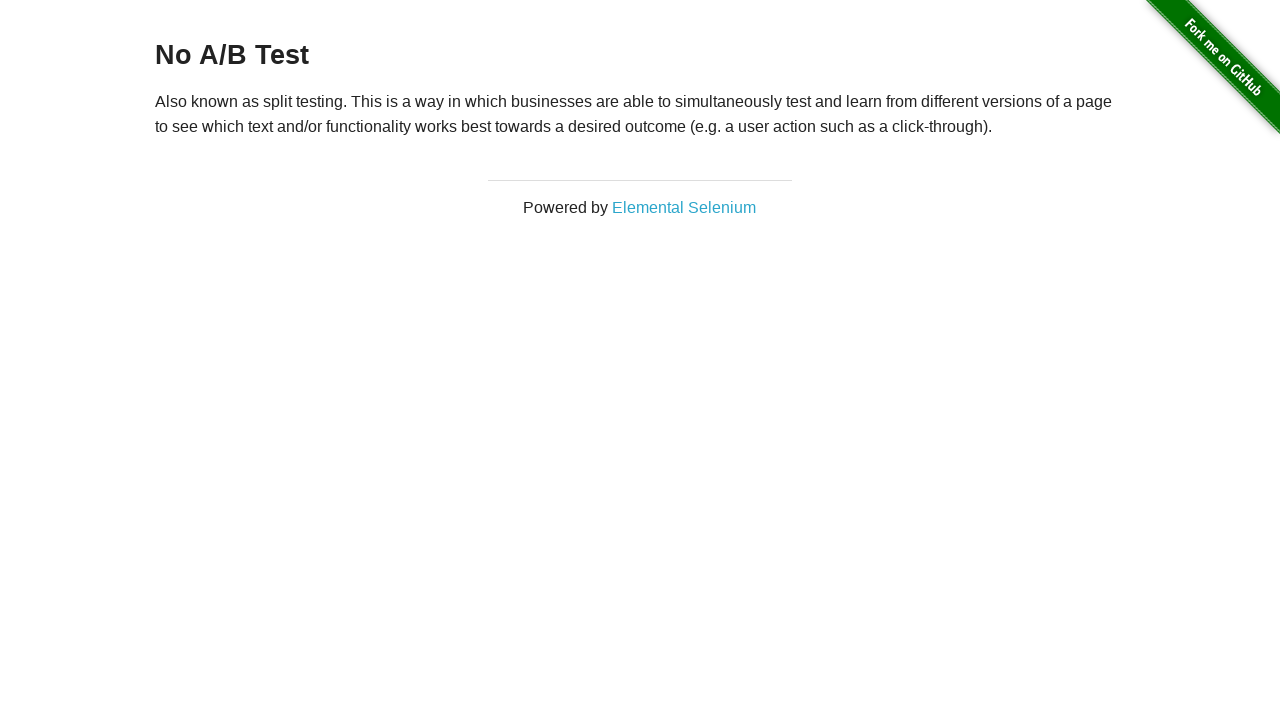

Verified heading displays 'No A/B Test' - opt-out cookie is working
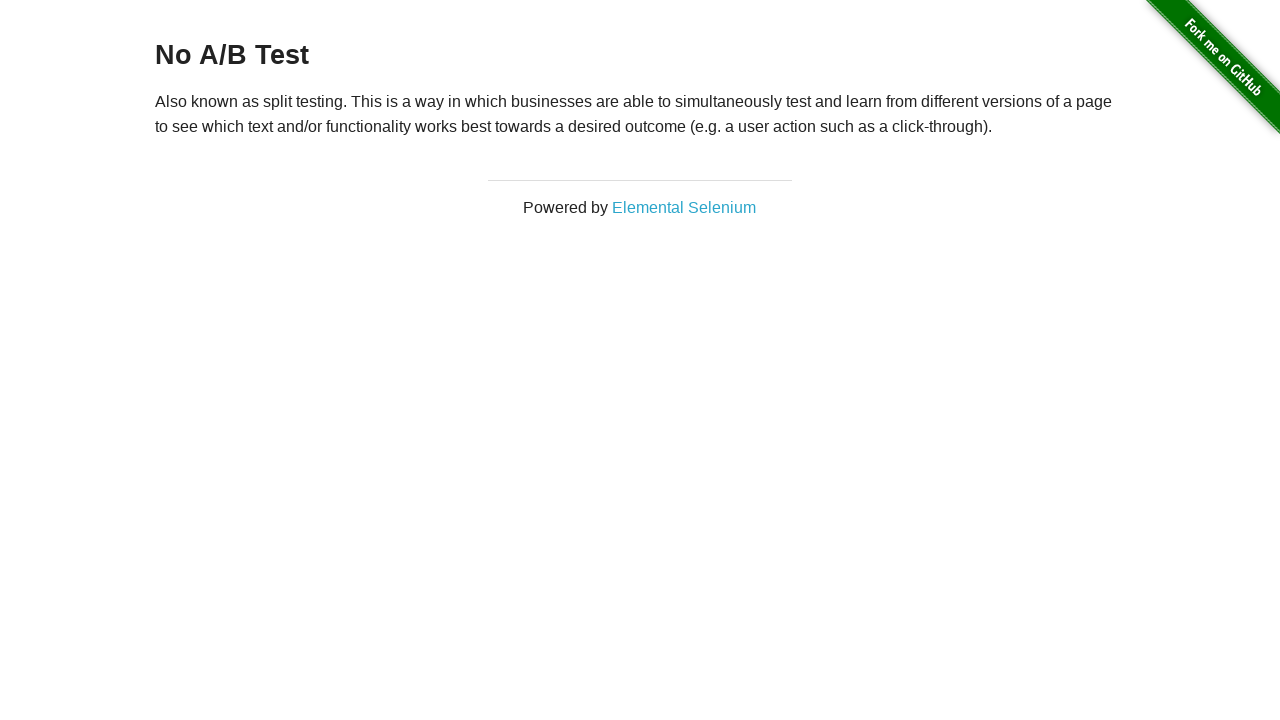

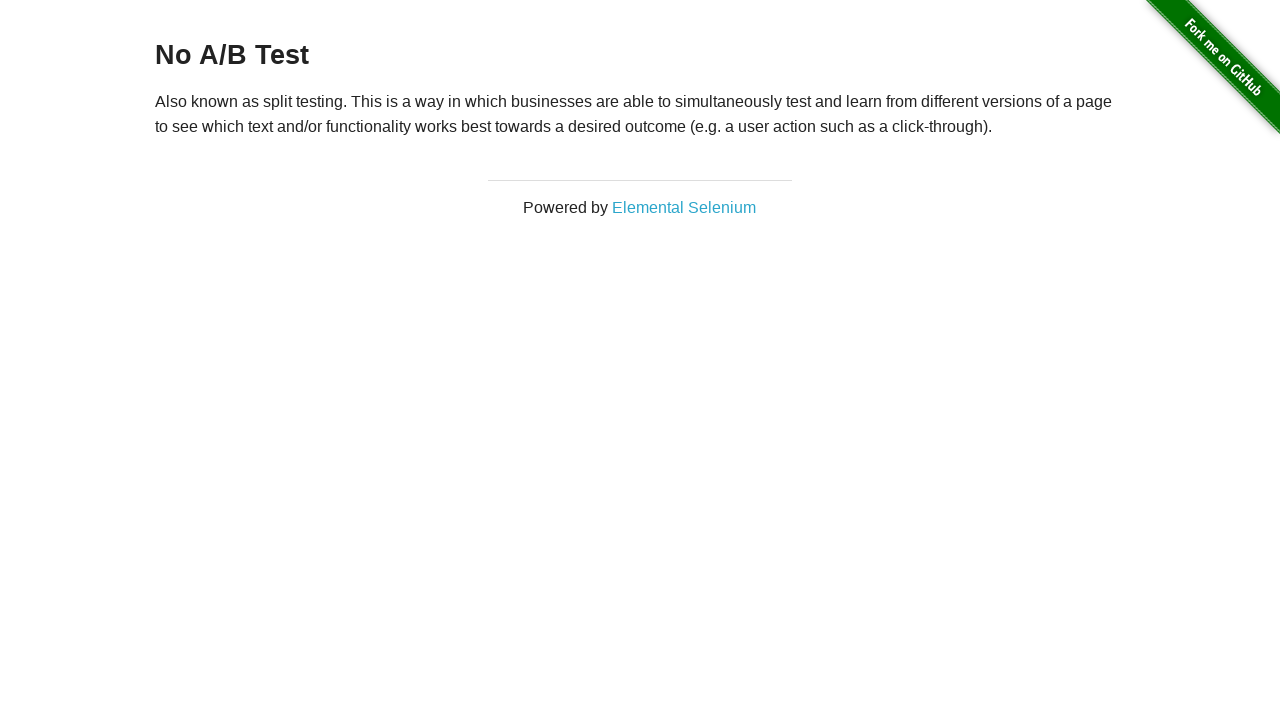